Tests single tab handling by clicking a button to open a new tab, then navigating within that tab to click on navbar dropdown and about link before closing the tab

Starting URL: https://demo.automationtesting.in/Windows.html

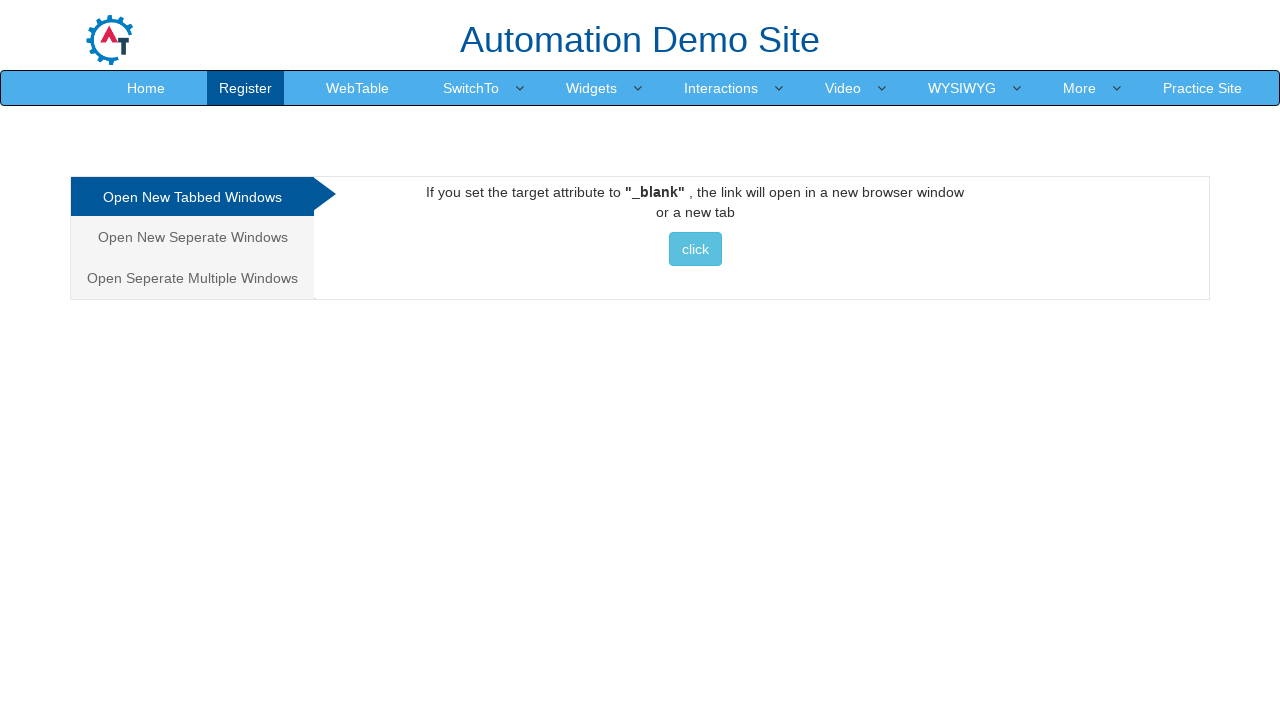

Clicked button to open new tab at (695, 249) on button:has-text("click")
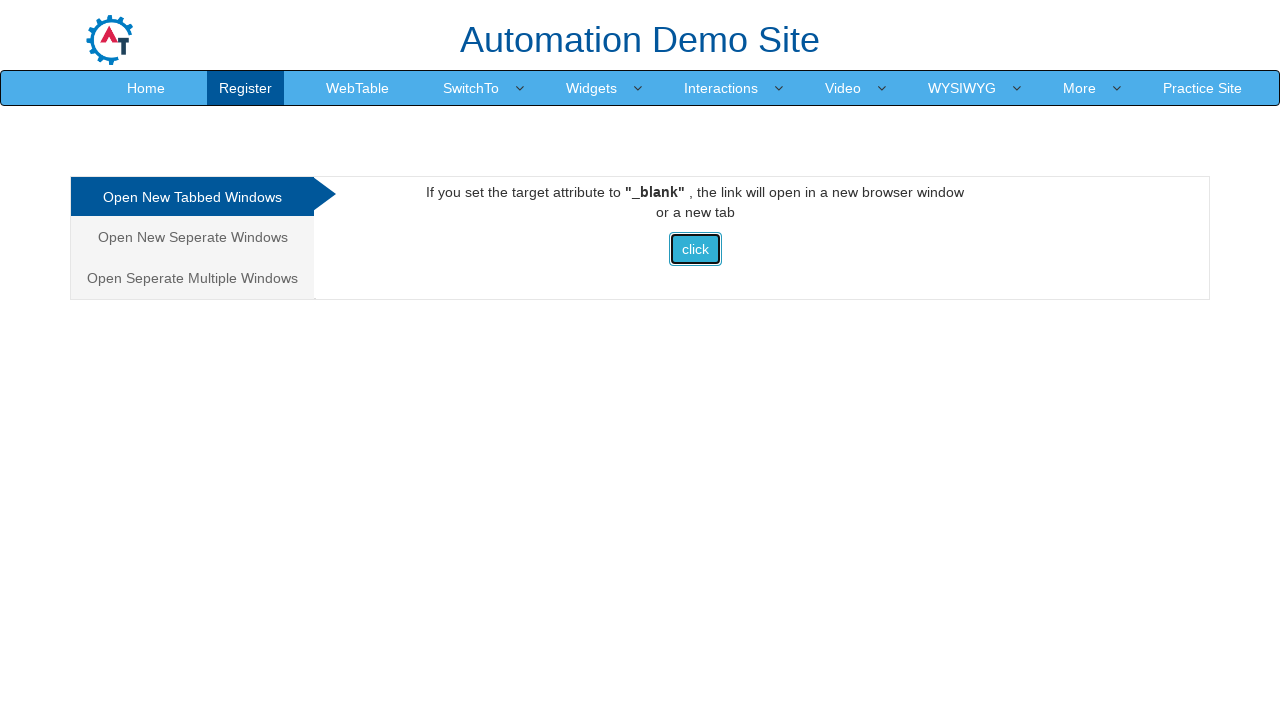

New tab loaded and ready
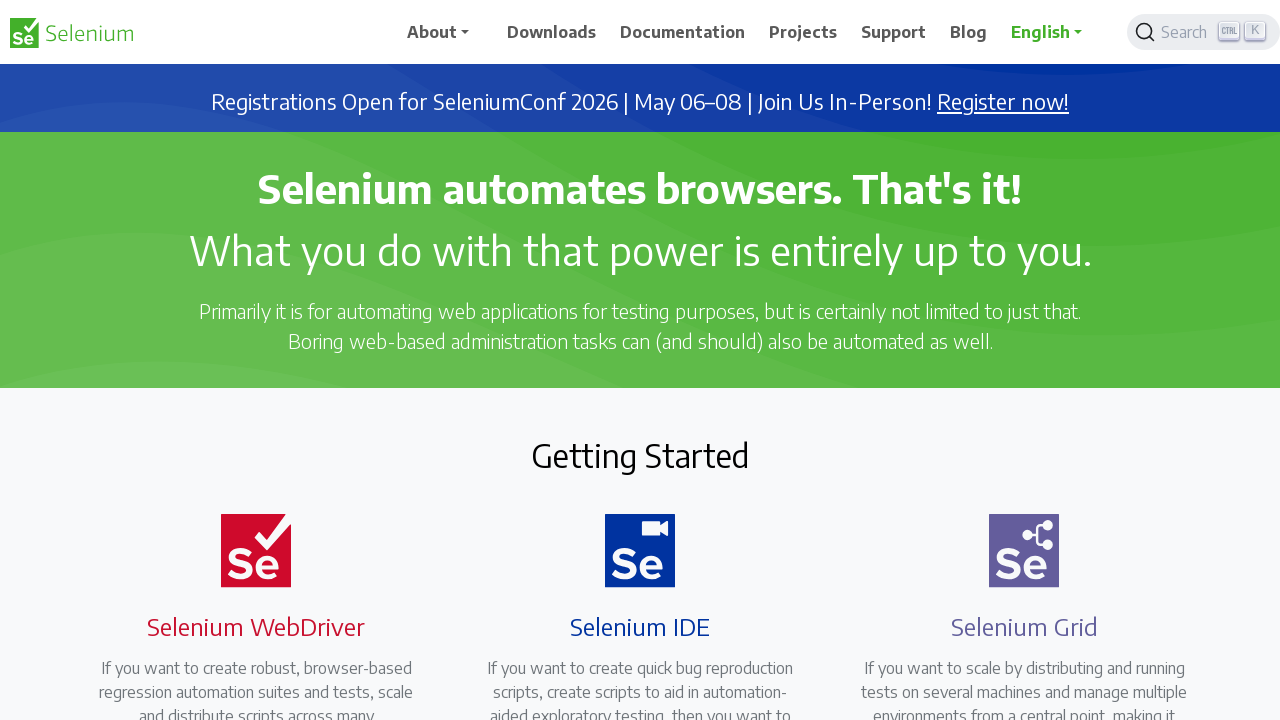

Clicked navbar dropdown in new tab at (445, 32) on #navbarDropdown
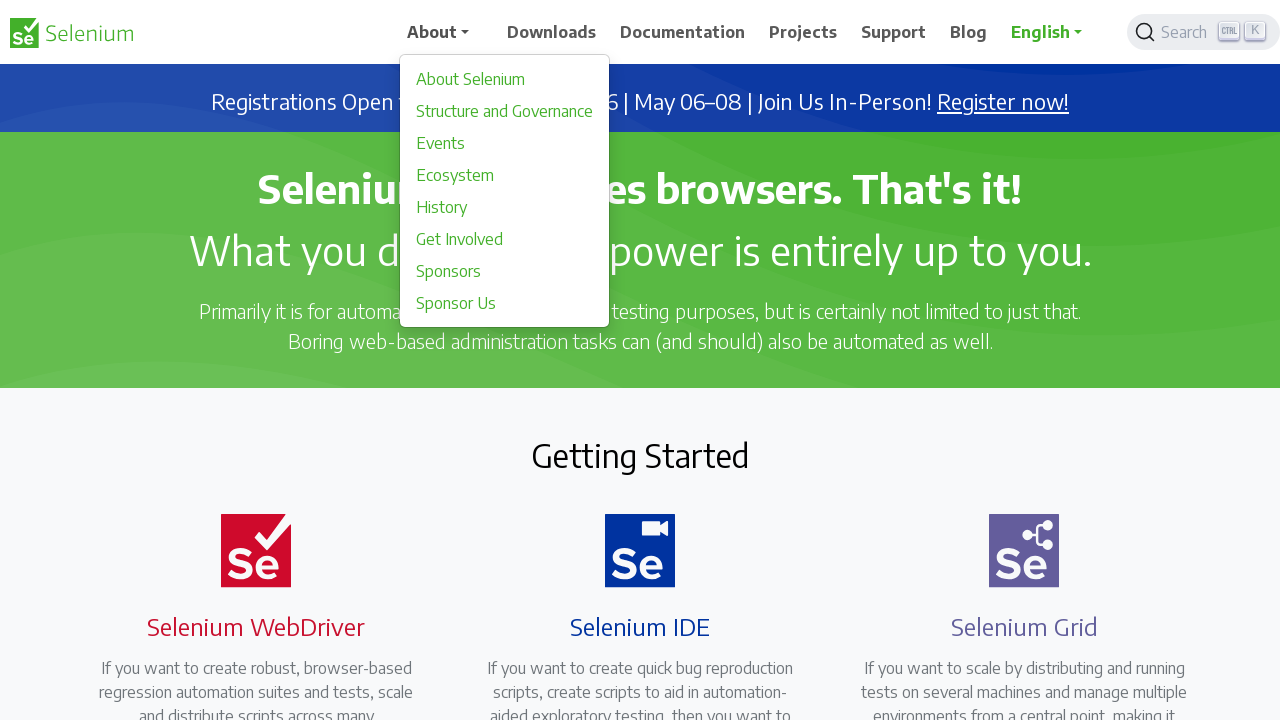

Clicked about link in new tab at (505, 79) on a[href="/about"]
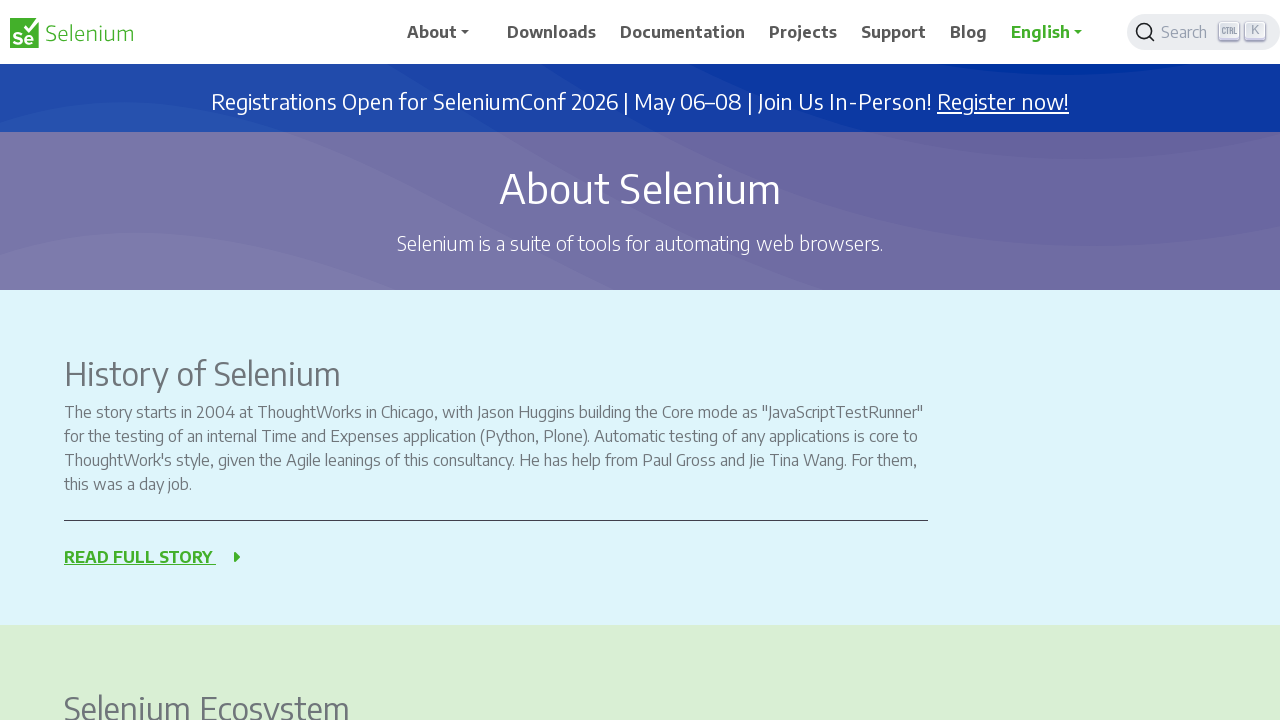

Closed the new tab
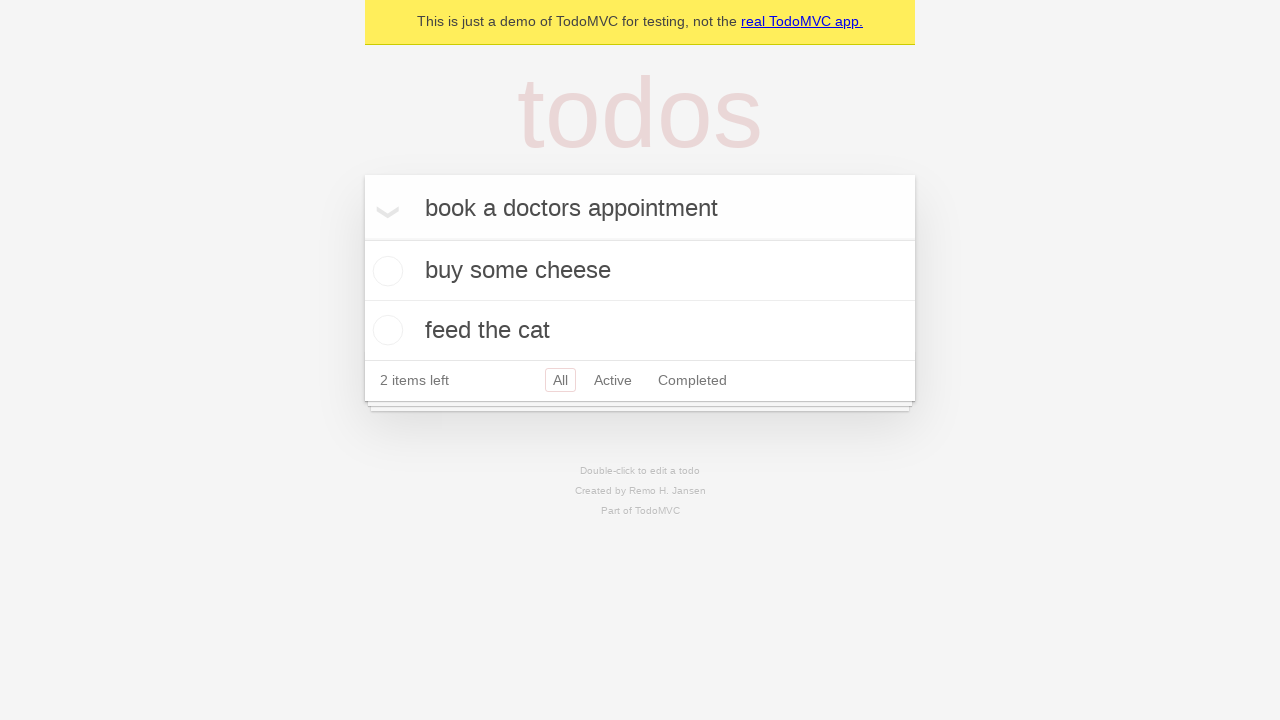

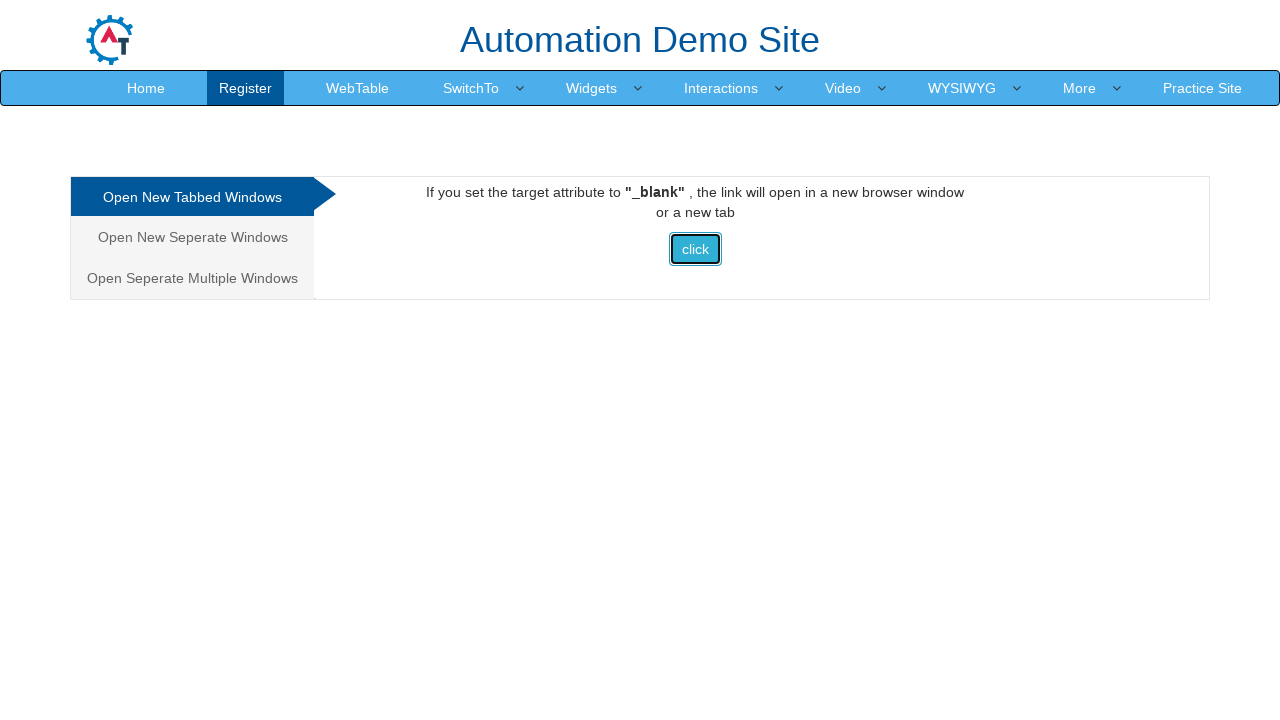